Navigates to the DemoQA landing page and clicks on the Widgets card to verify navigation to the Widgets page.

Starting URL: https://demoqa.com/

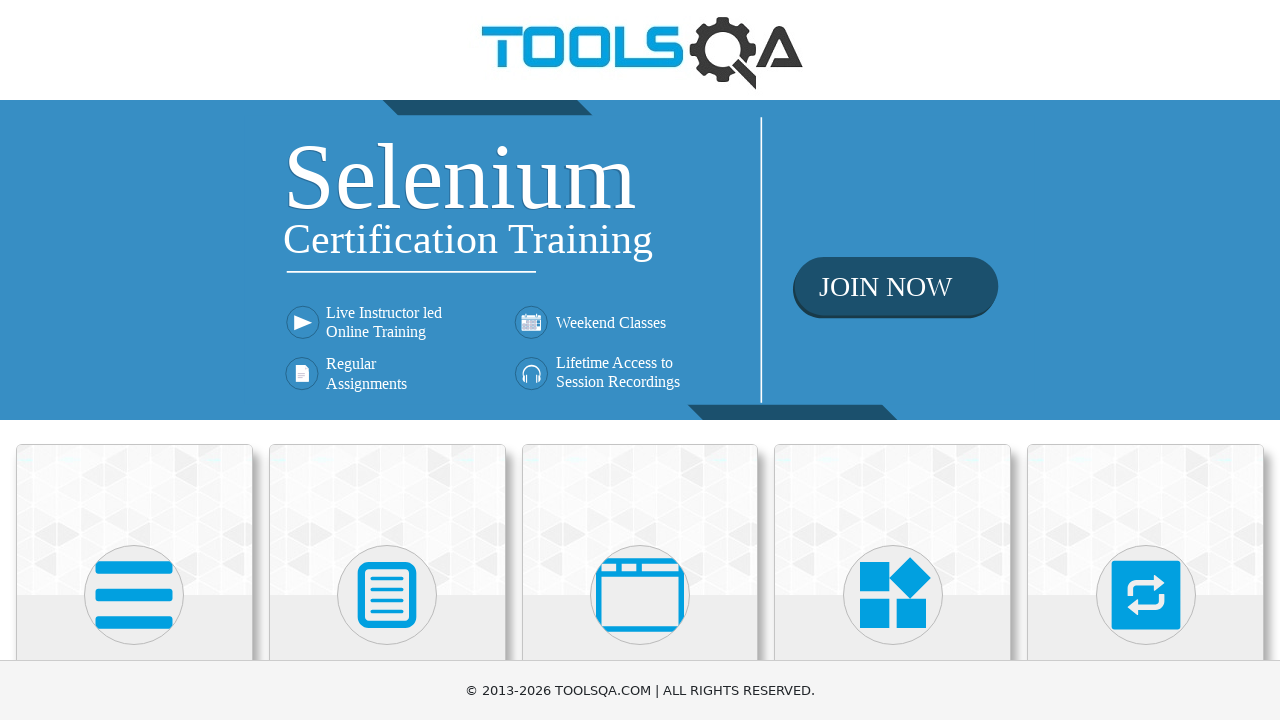

Navigated to DemoQA landing page
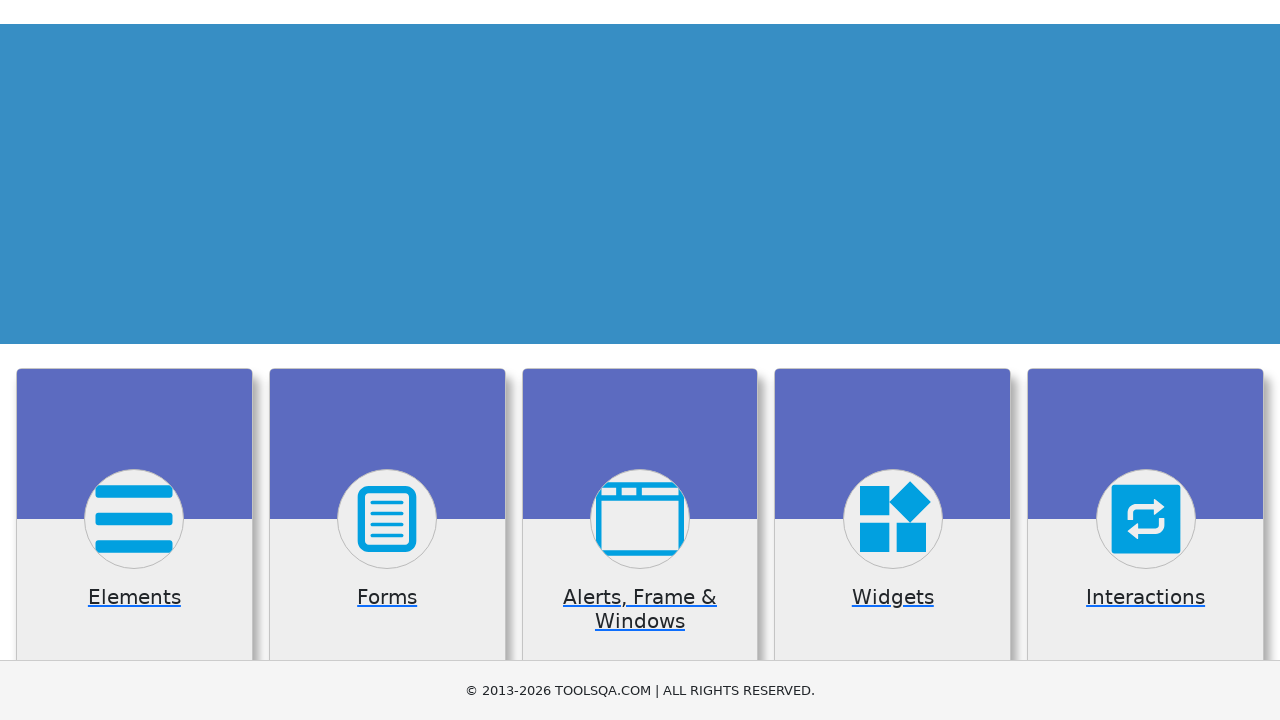

Clicked on Widgets card at (893, 520) on div.card:has-text('Widgets')
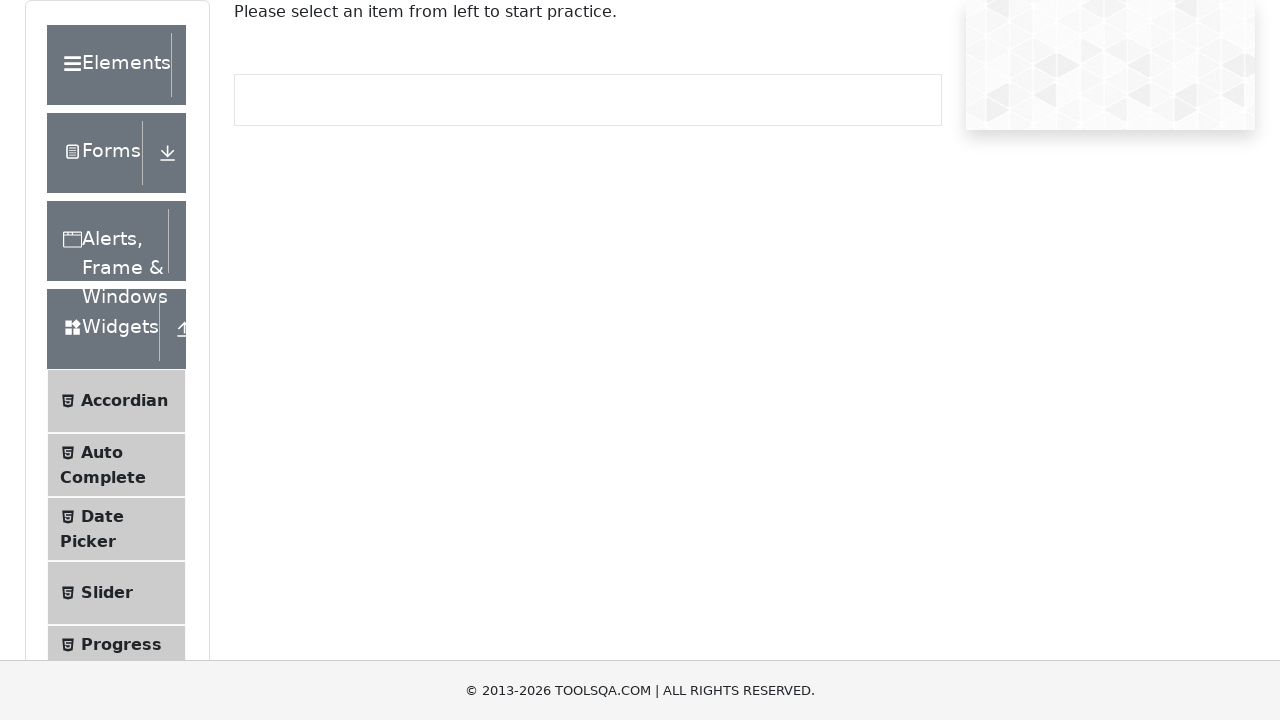

Successfully navigated to Widgets page
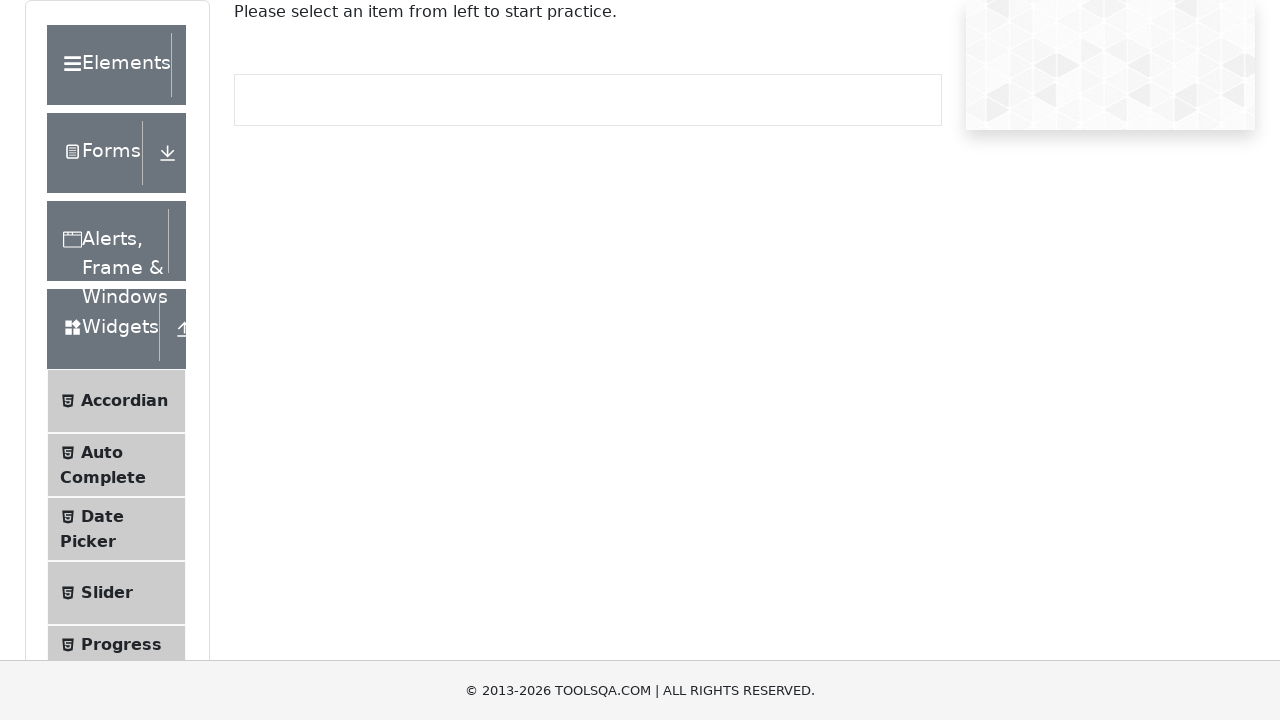

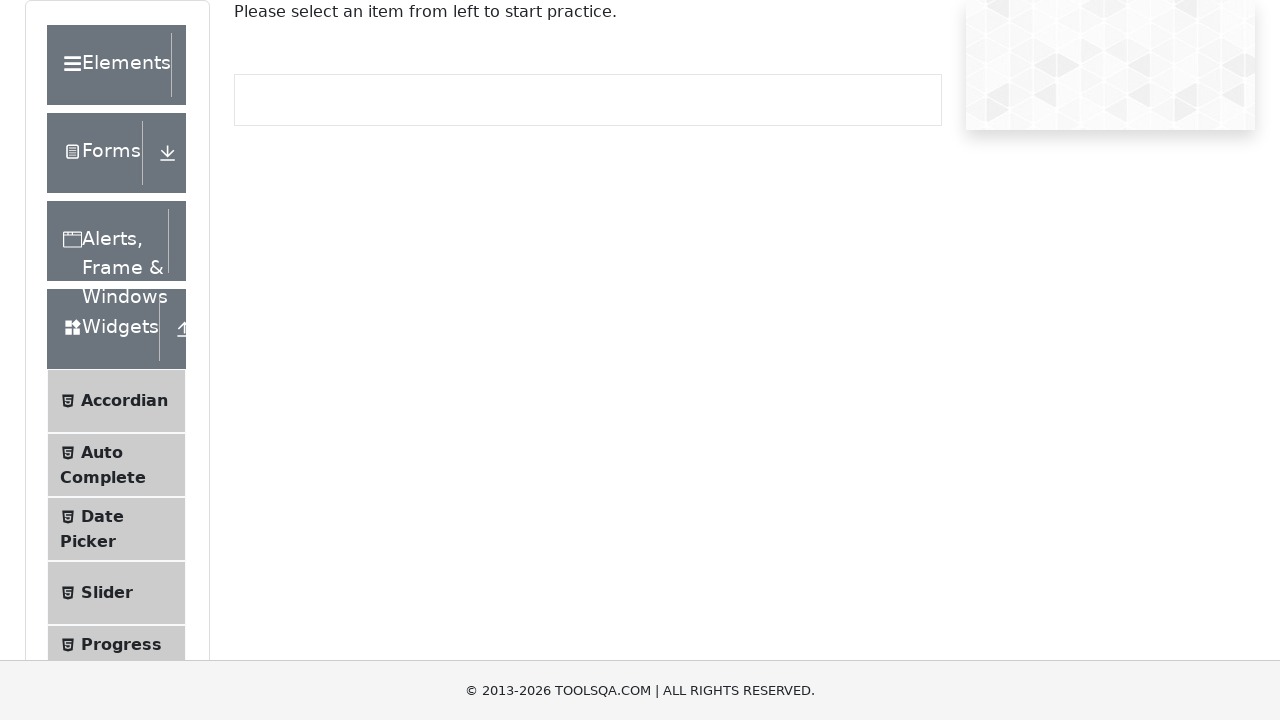